Tests Newegg search functionality by searching for a product, applying filters (Sold by Newegg, In Stock), and sorting results by lowest price

Starting URL: https://www.newegg.com/

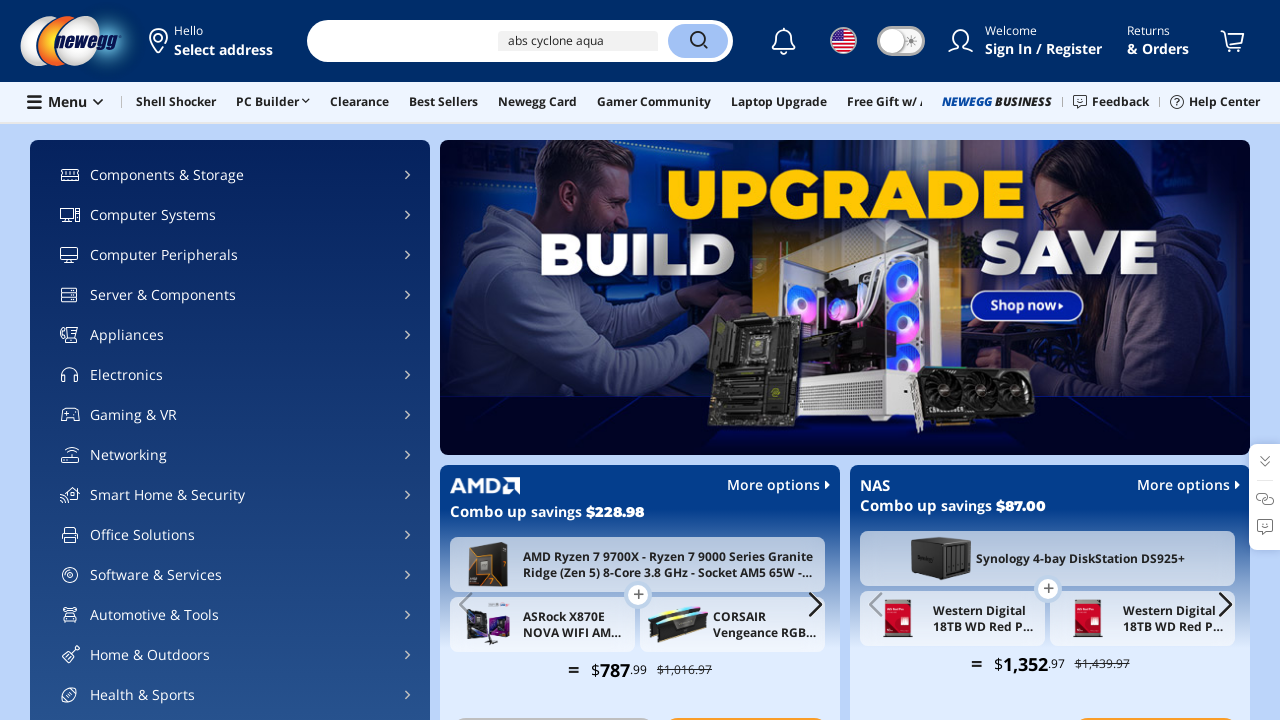

Filled search field with 'graphics card' on input[type='text']
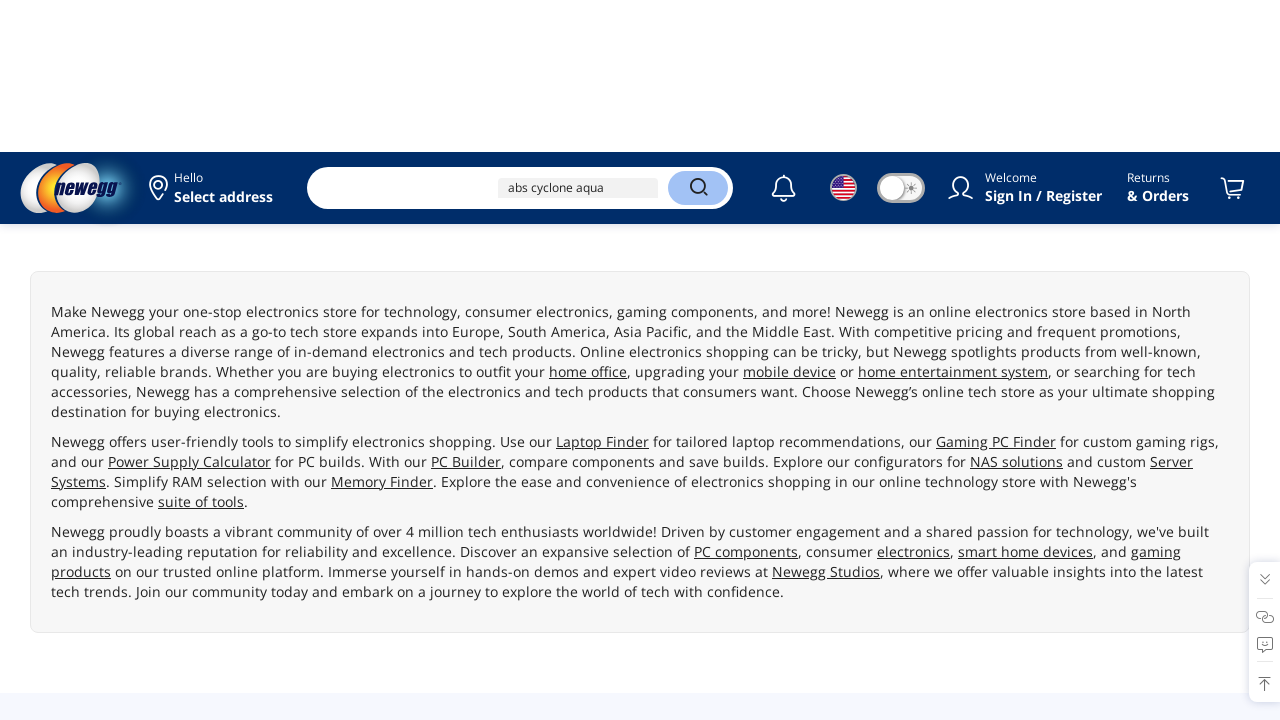

Pressed Enter to submit search on input[type='text']
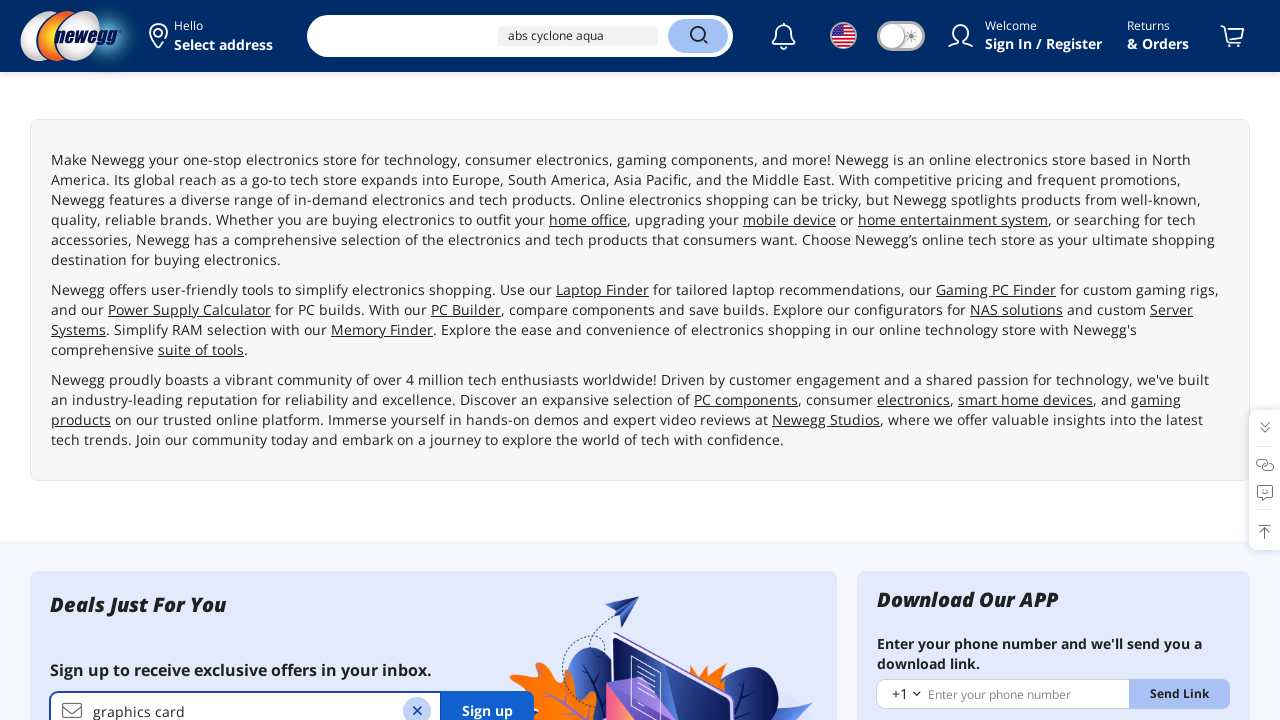

Waited for search results to load
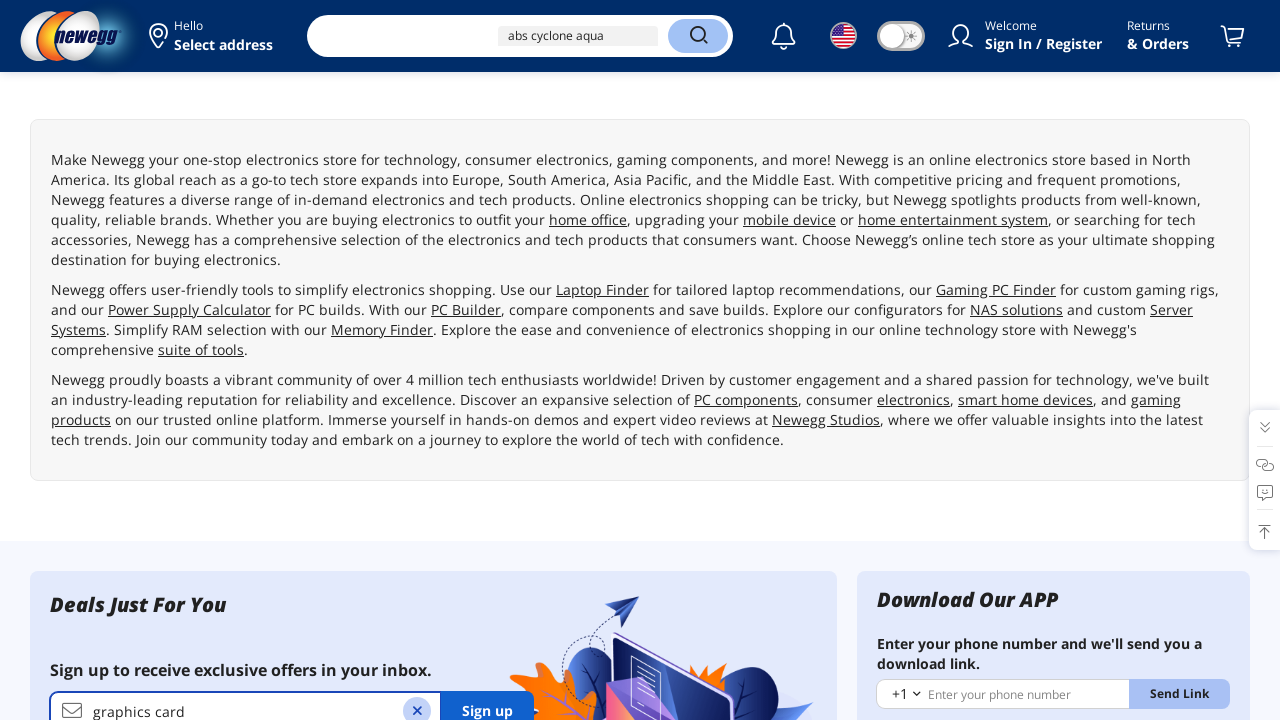

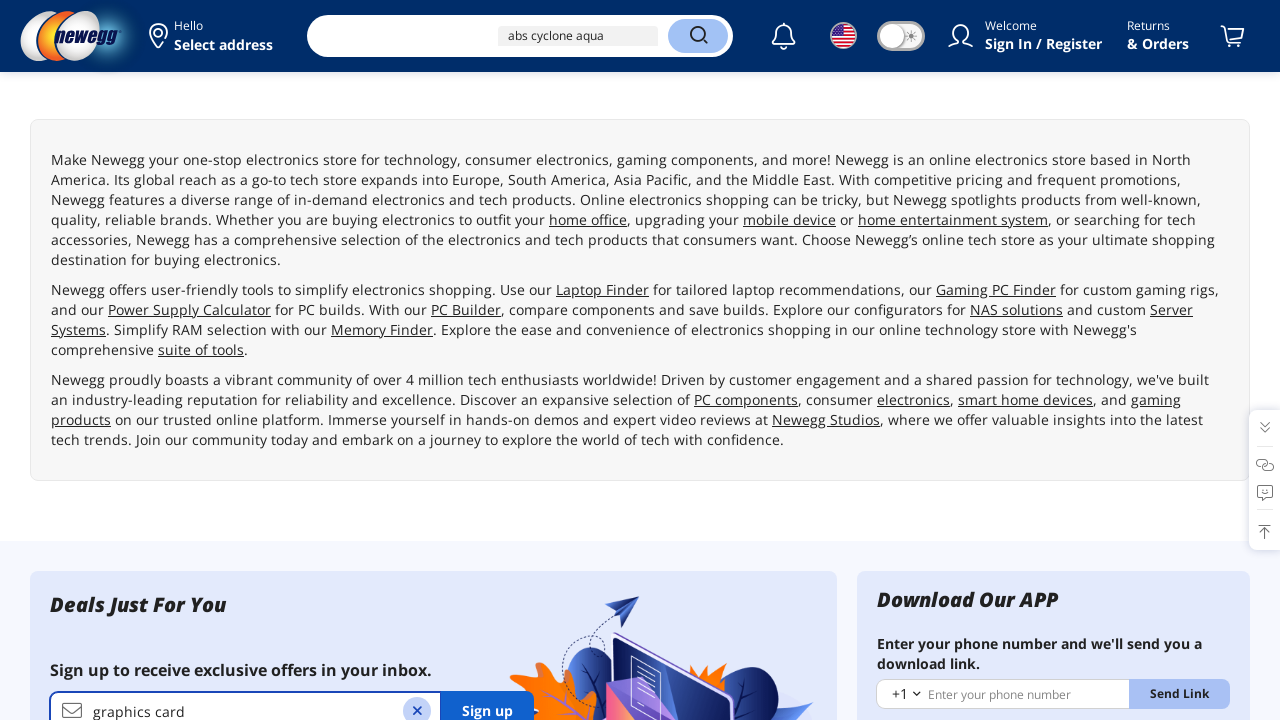